Navigates to the EA App website and waits for the "About" link to become visible on the page

Starting URL: http://eaapp.somee.com

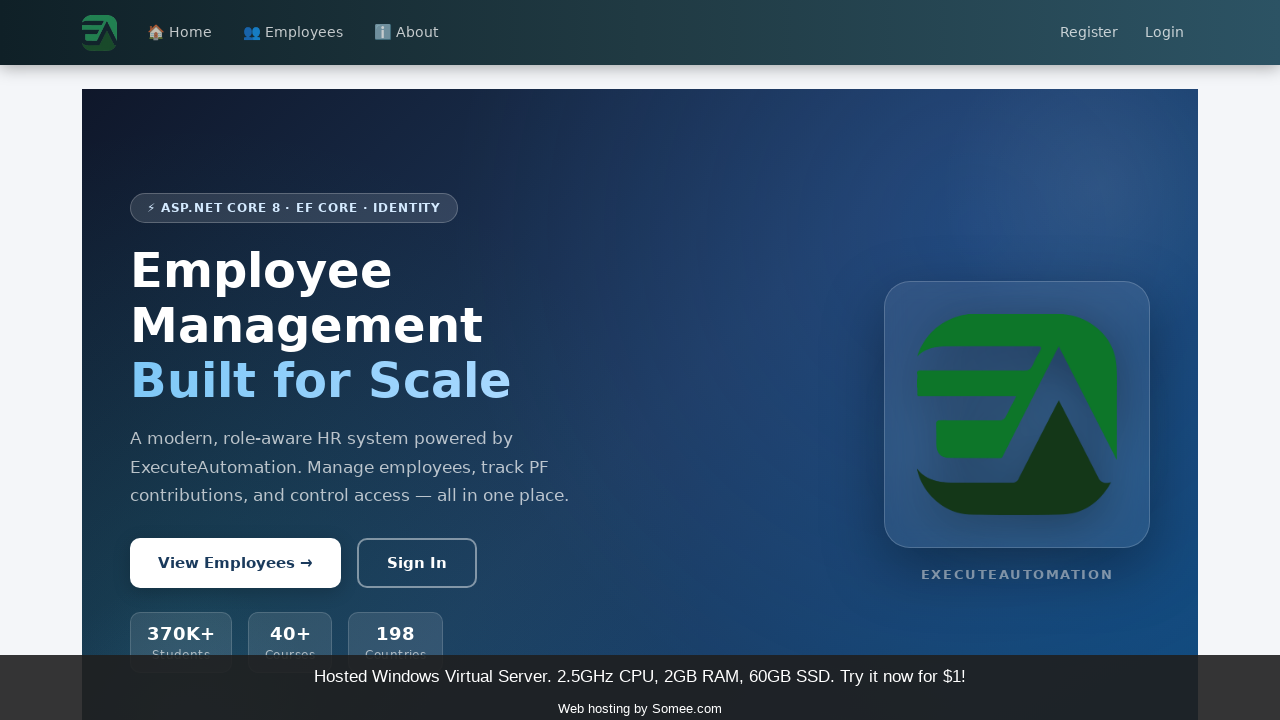

Navigated to EA App website at http://eaapp.somee.com
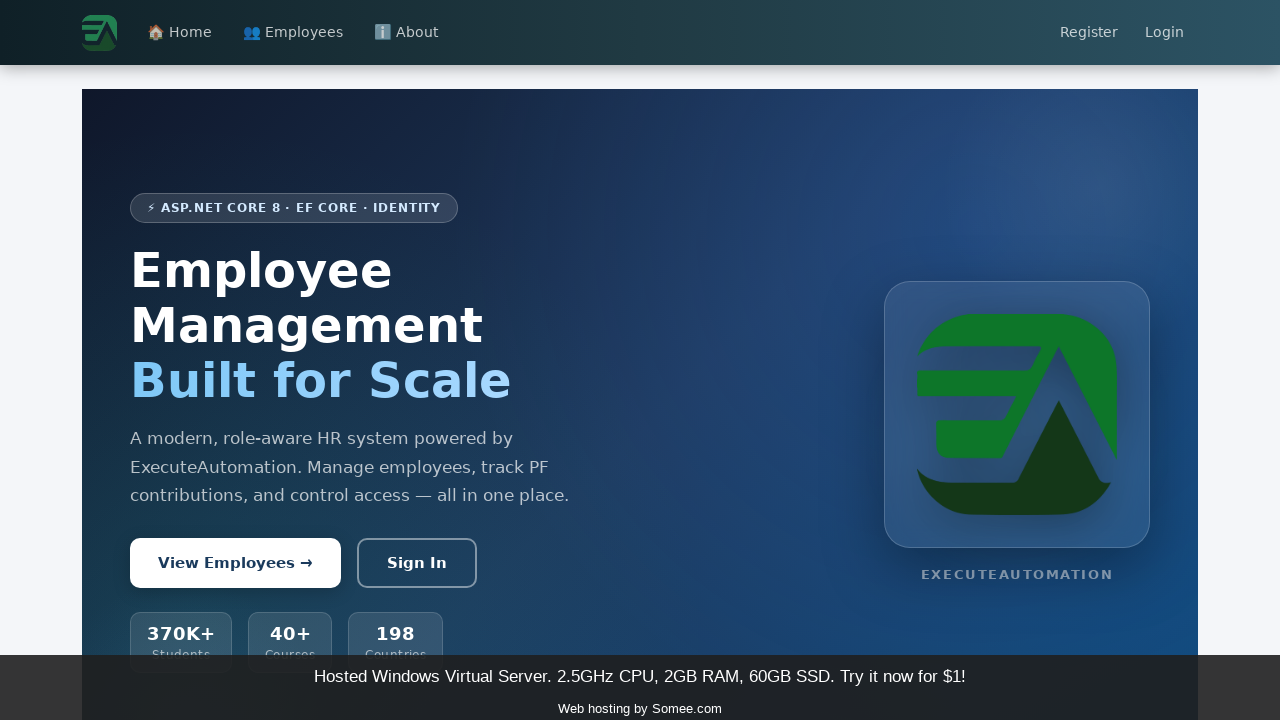

About link became visible on the page
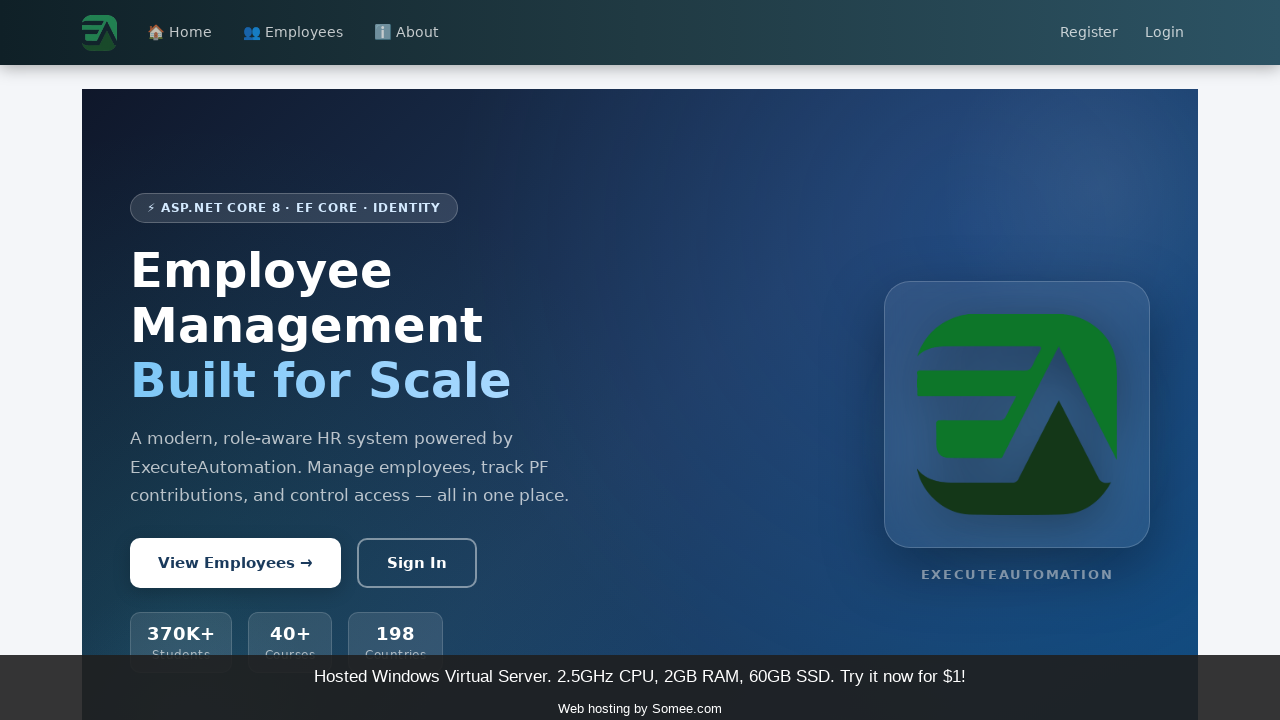

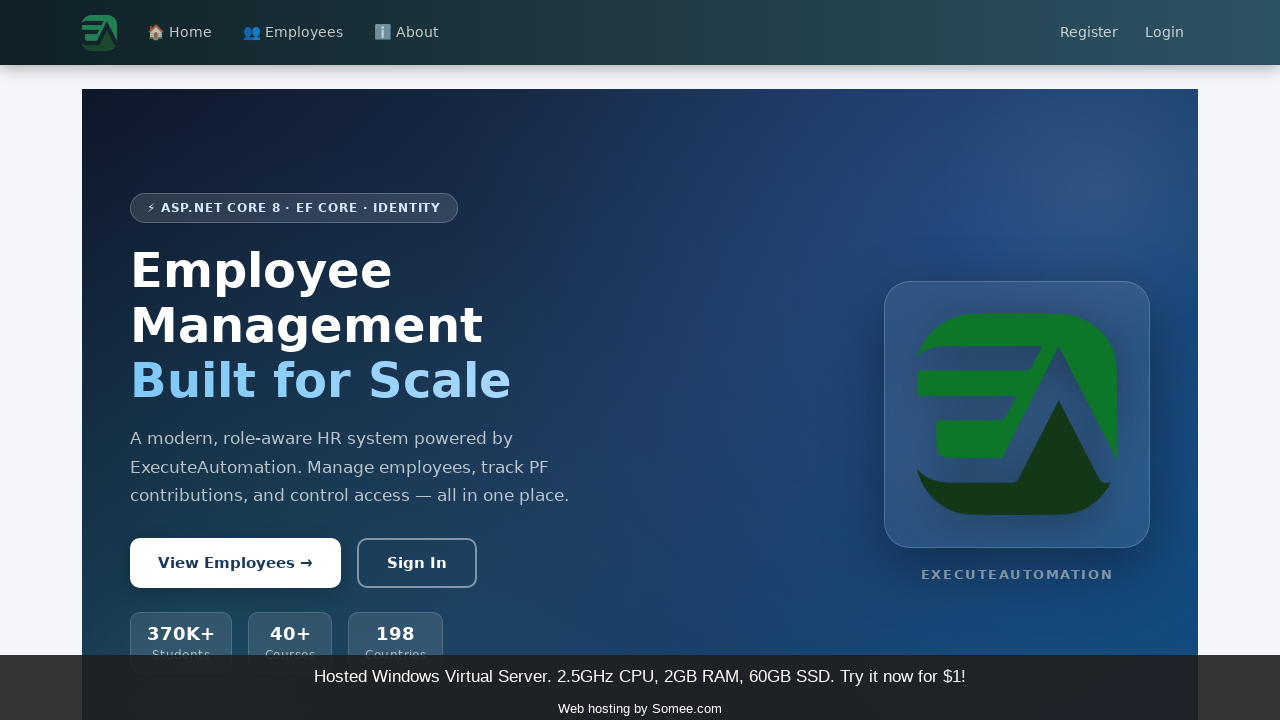